Tests basic browser navigation by visiting Apple's website, navigating to tatilbudur.com, and then using the browser back button to return to Apple's site

Starting URL: http://www.apple.com

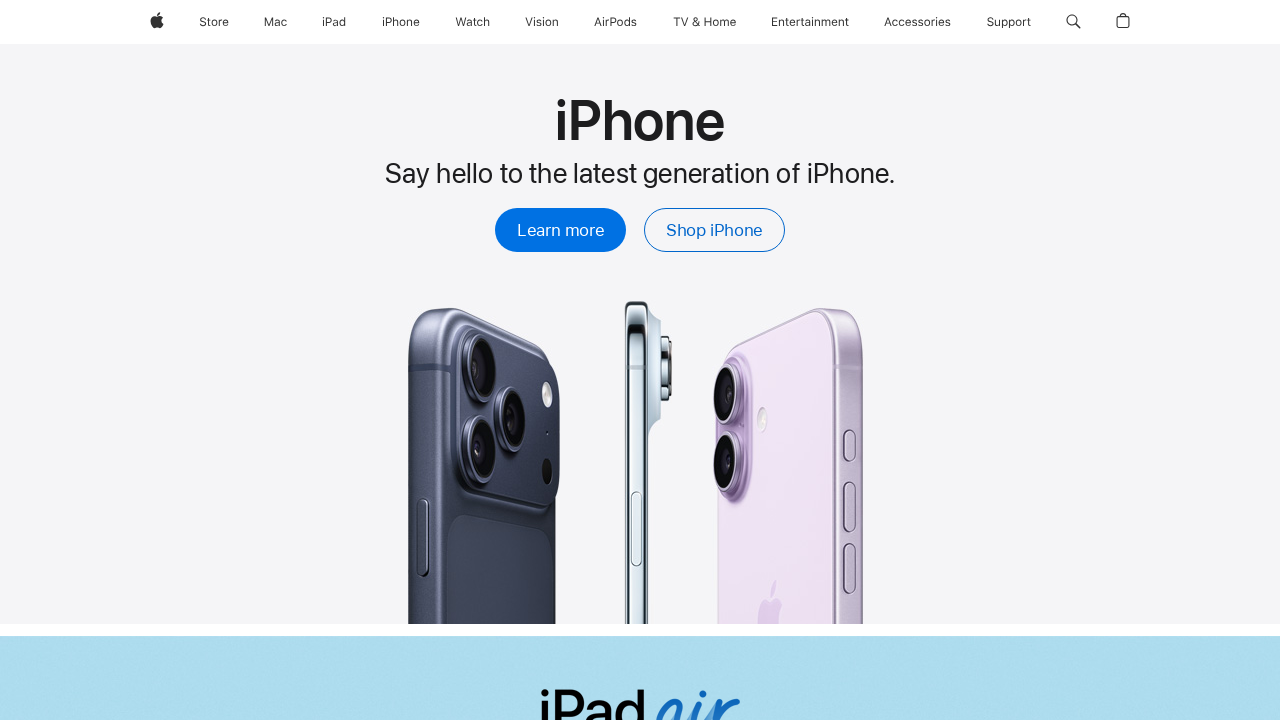

Waited for Apple's website to load (domcontentloaded)
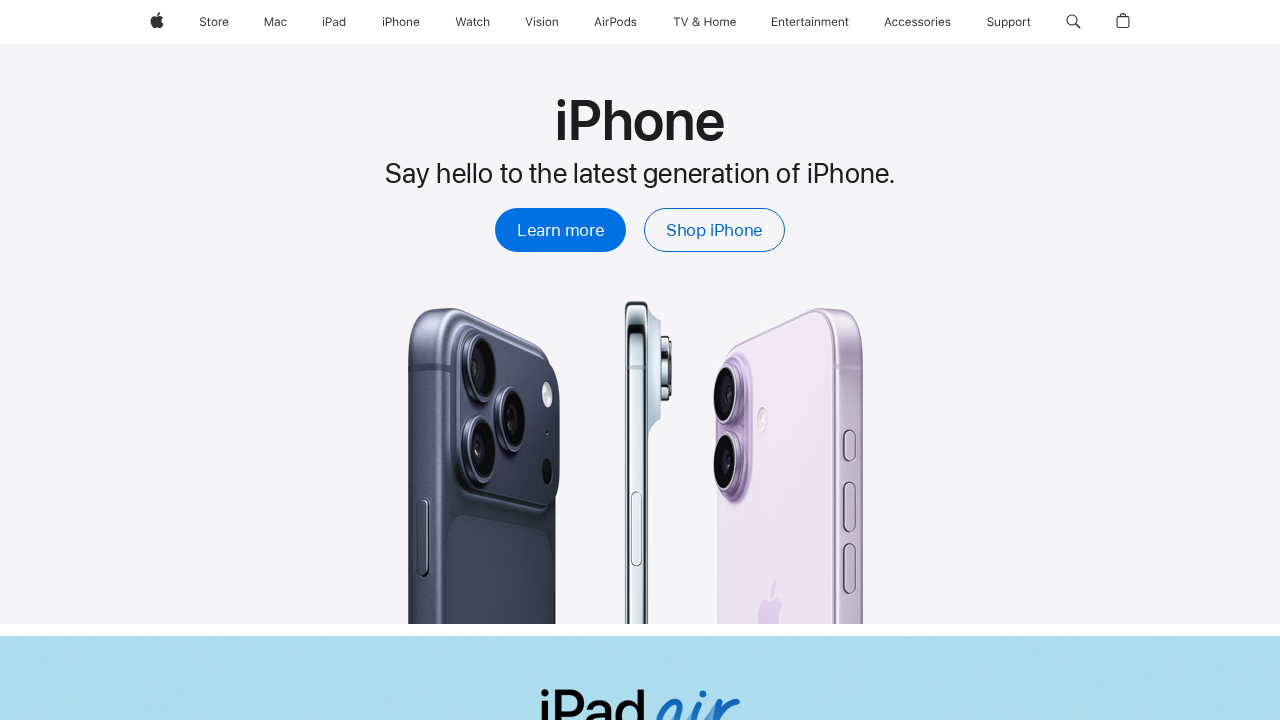

Navigated to tatilbudur.com
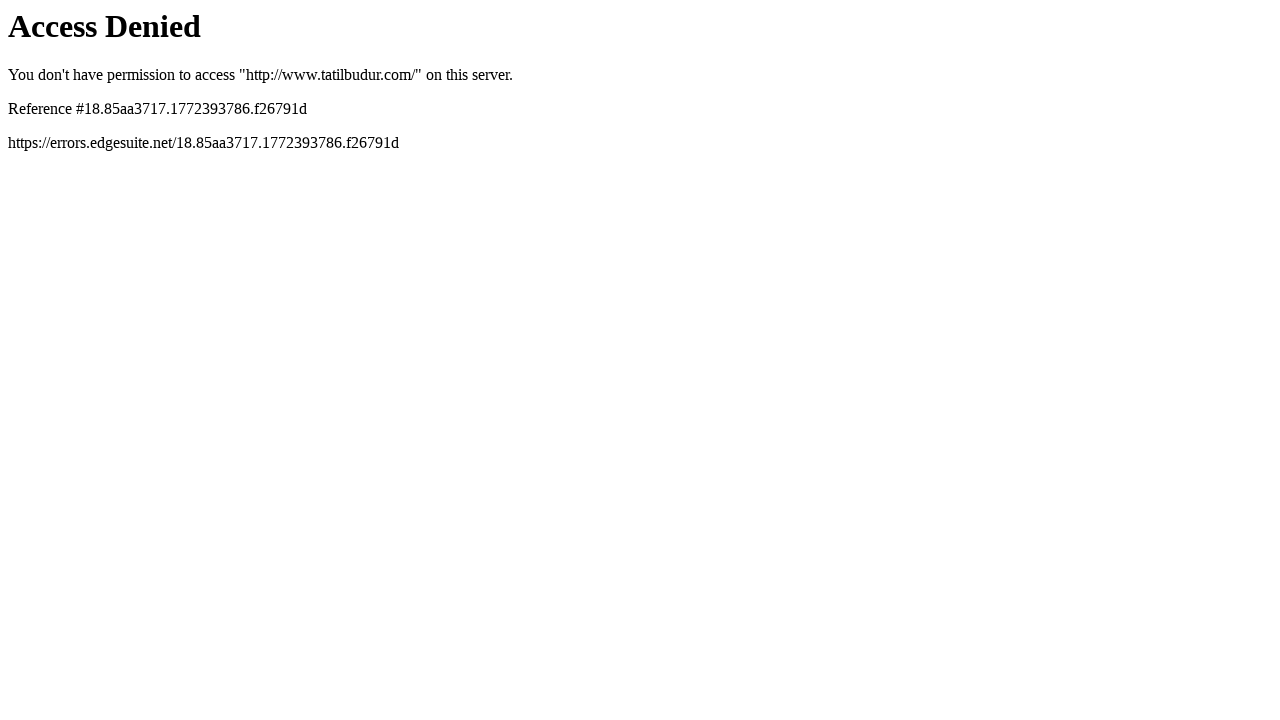

Waited for tatilbudur.com to load (domcontentloaded)
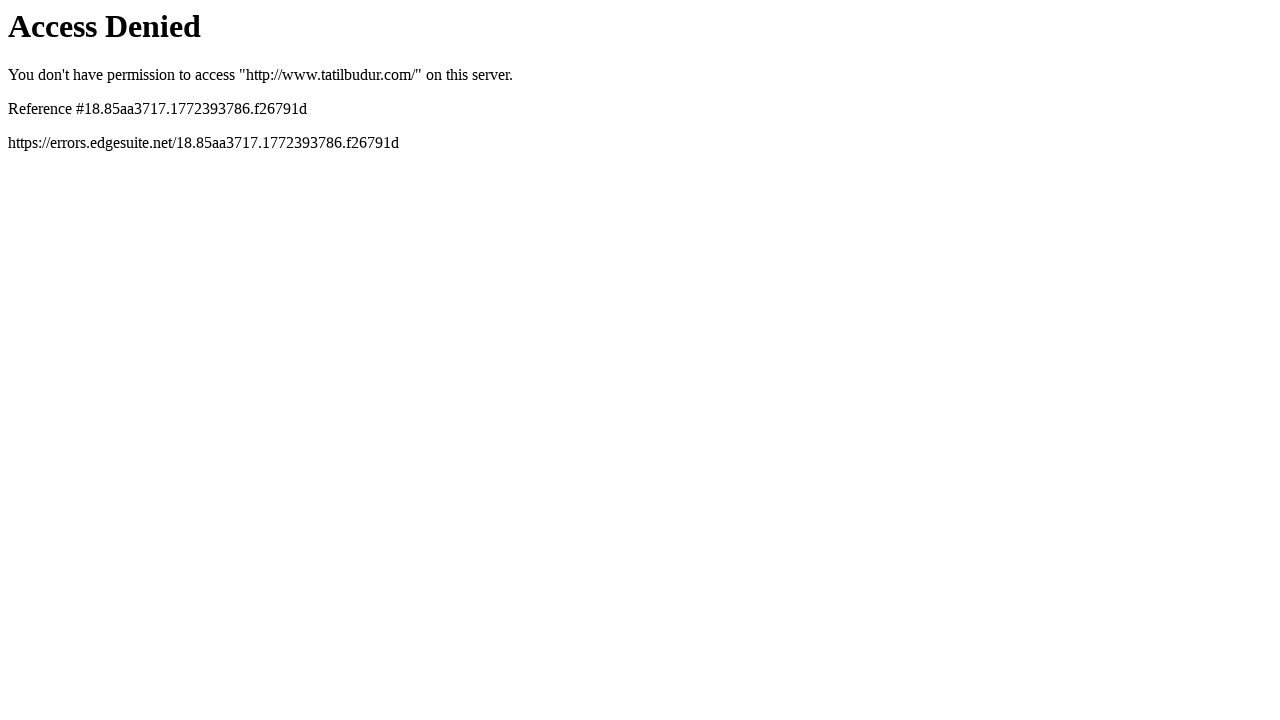

Navigated back to Apple's website using browser back button
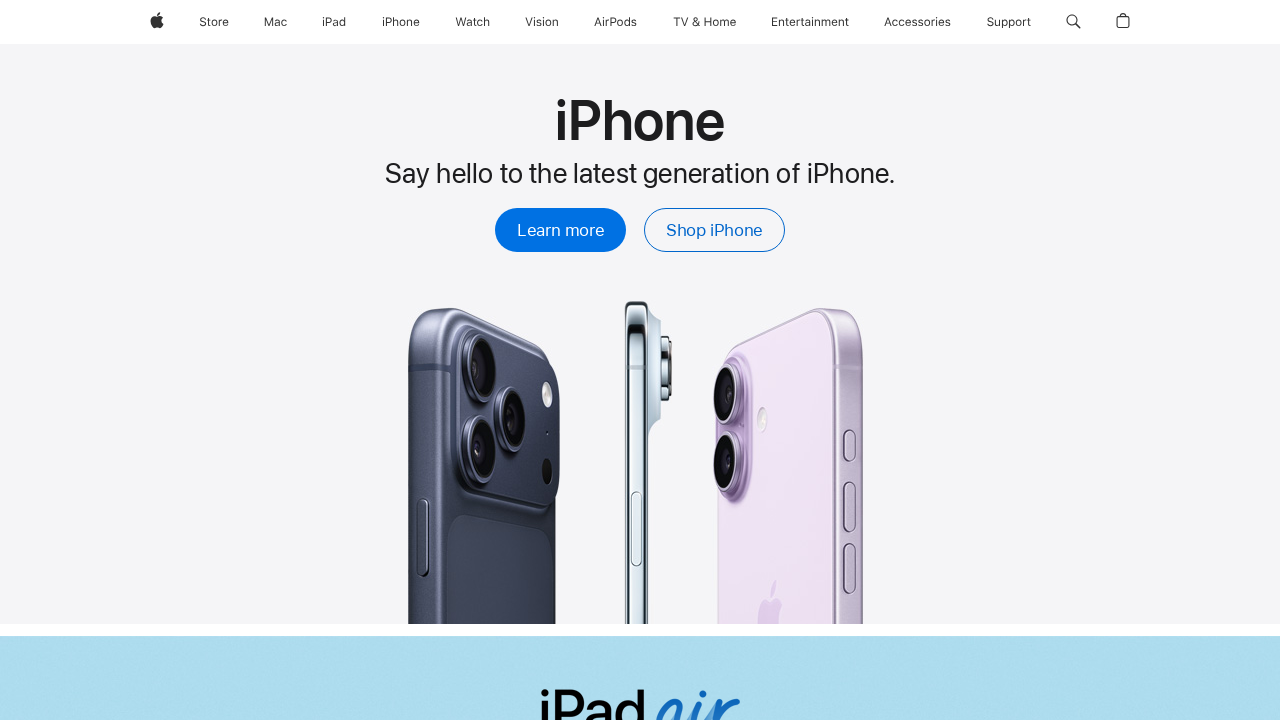

Waited for Apple's website to load after navigating back (domcontentloaded)
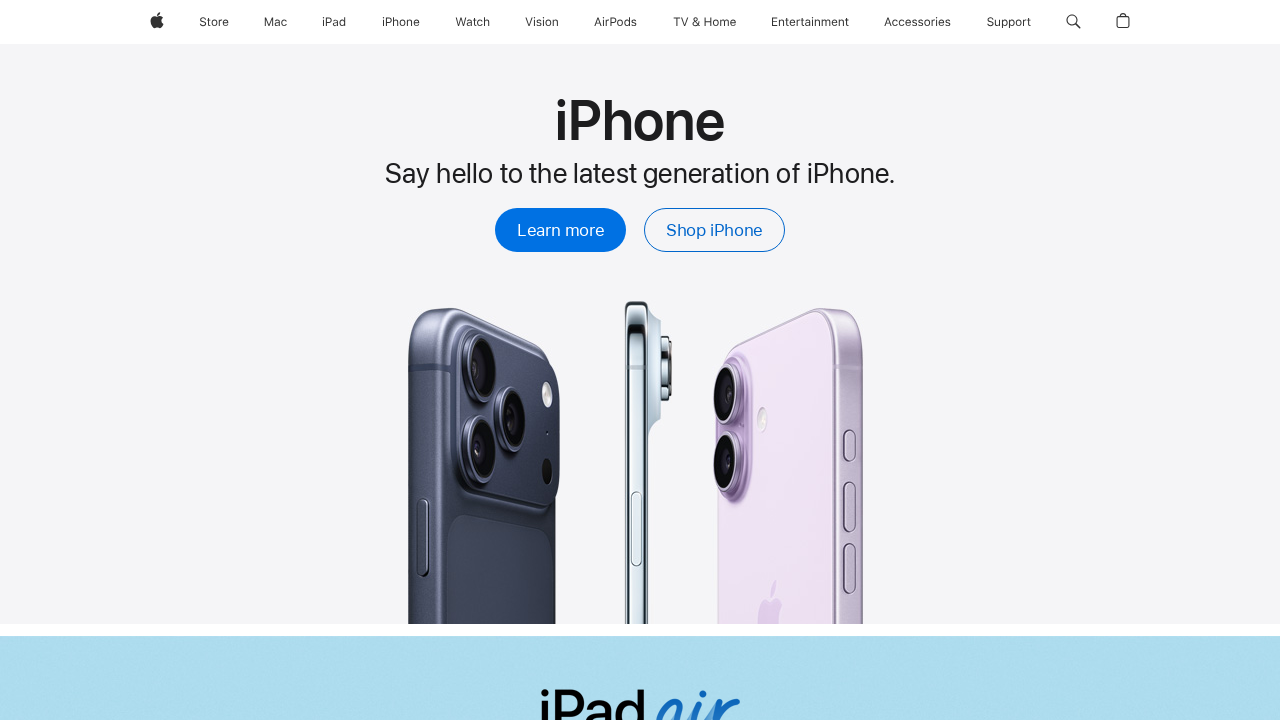

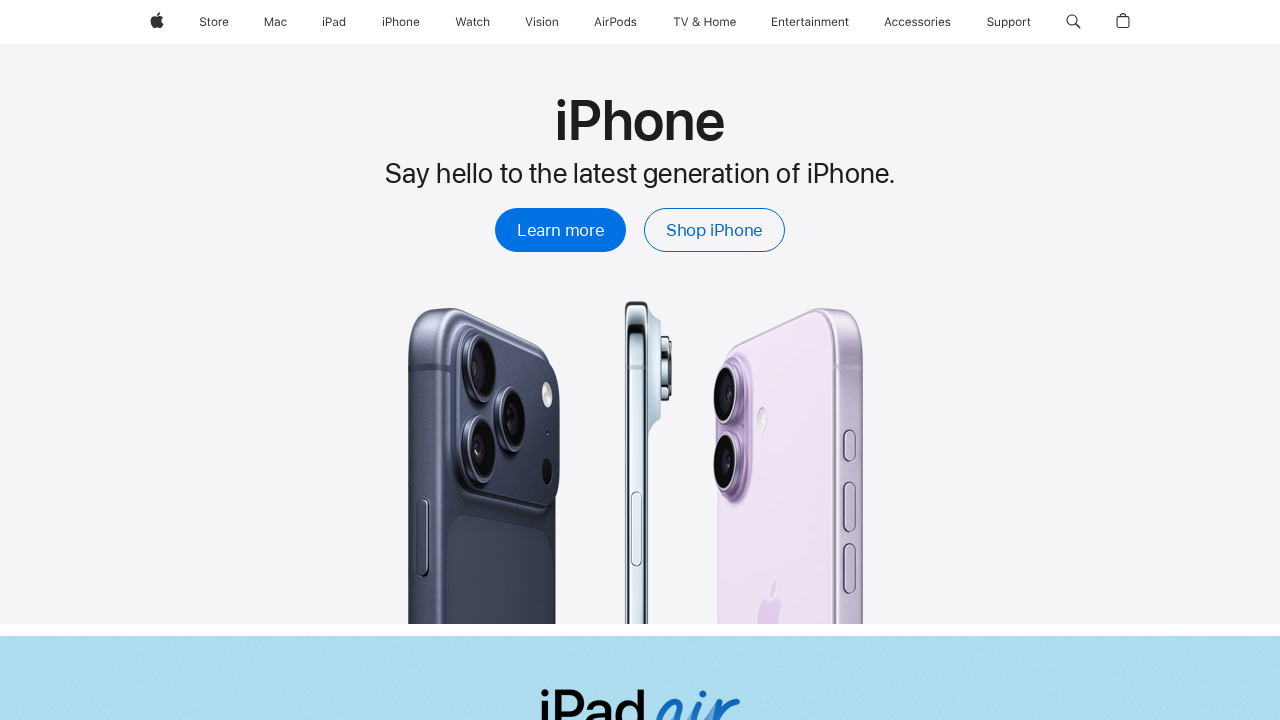